Tests the AngularJS homepage todo list functionality by adding a new todo item, verifying it appears in the list, and marking it as completed

Starting URL: https://angularjs.org

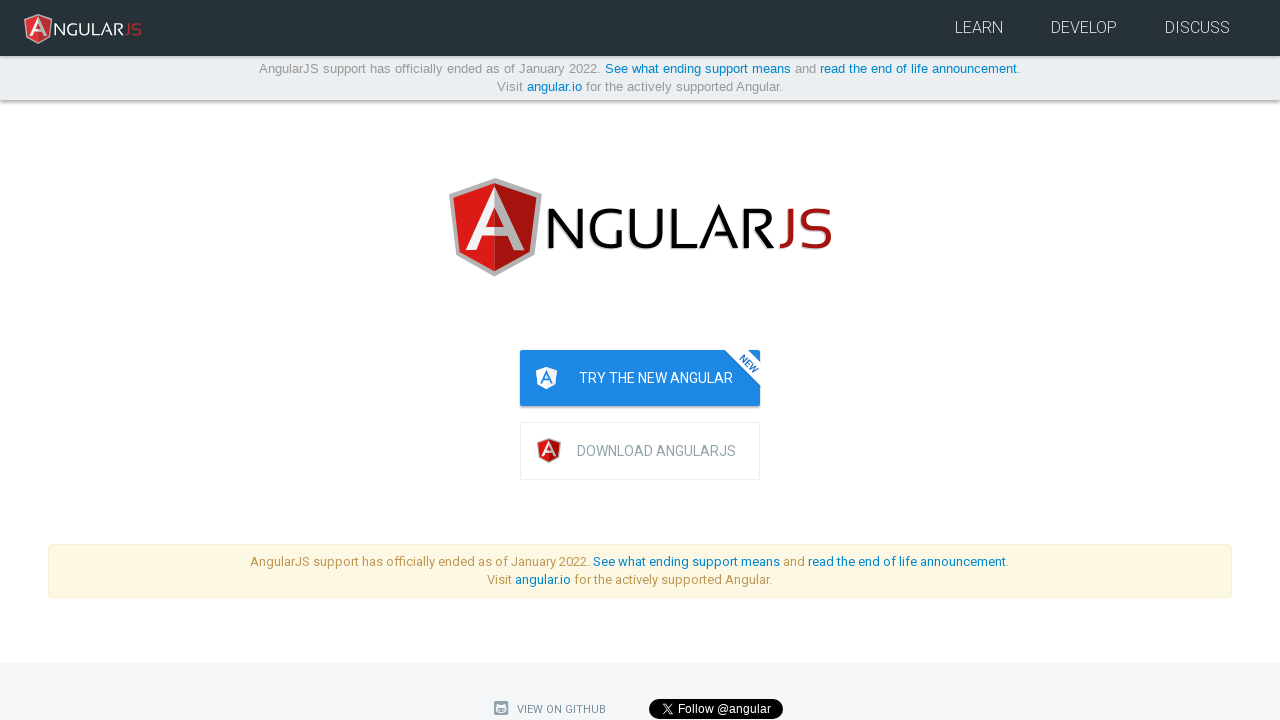

Filled todo input field with 'write first protractor test' on input[ng-model='todoList.todoText']
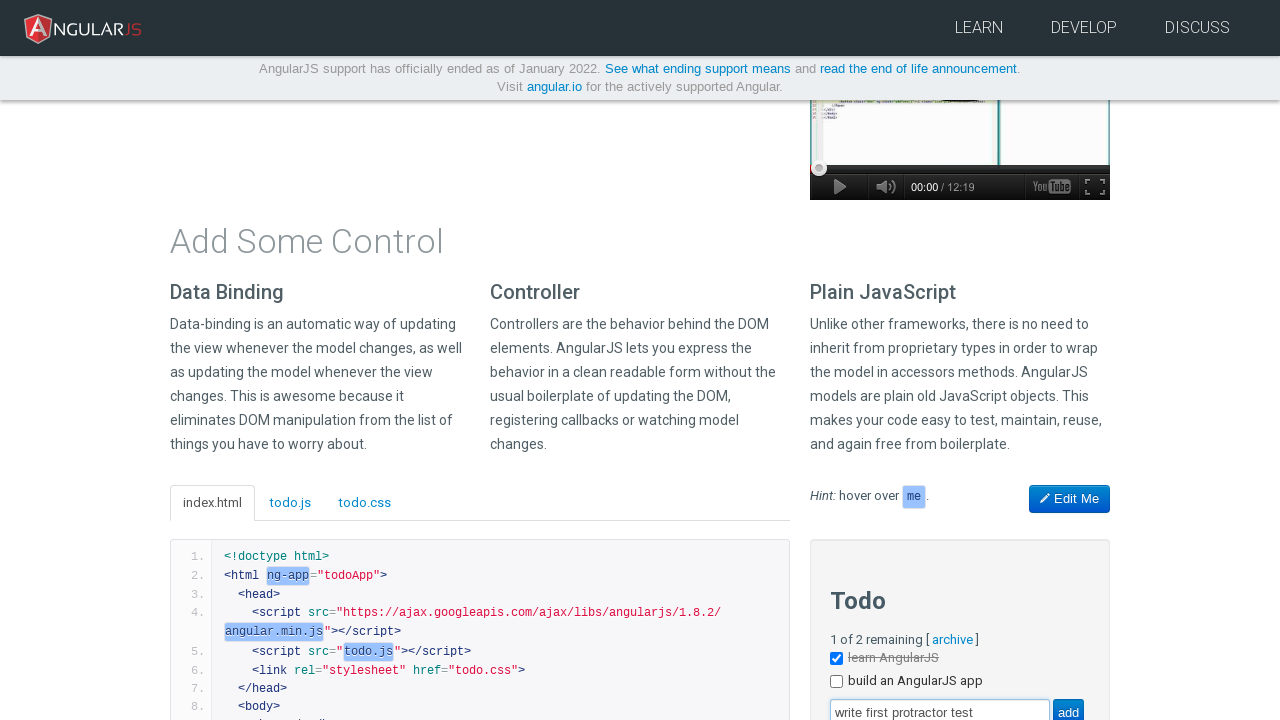

Clicked the add button to create new todo at (1068, 706) on input[value='add']
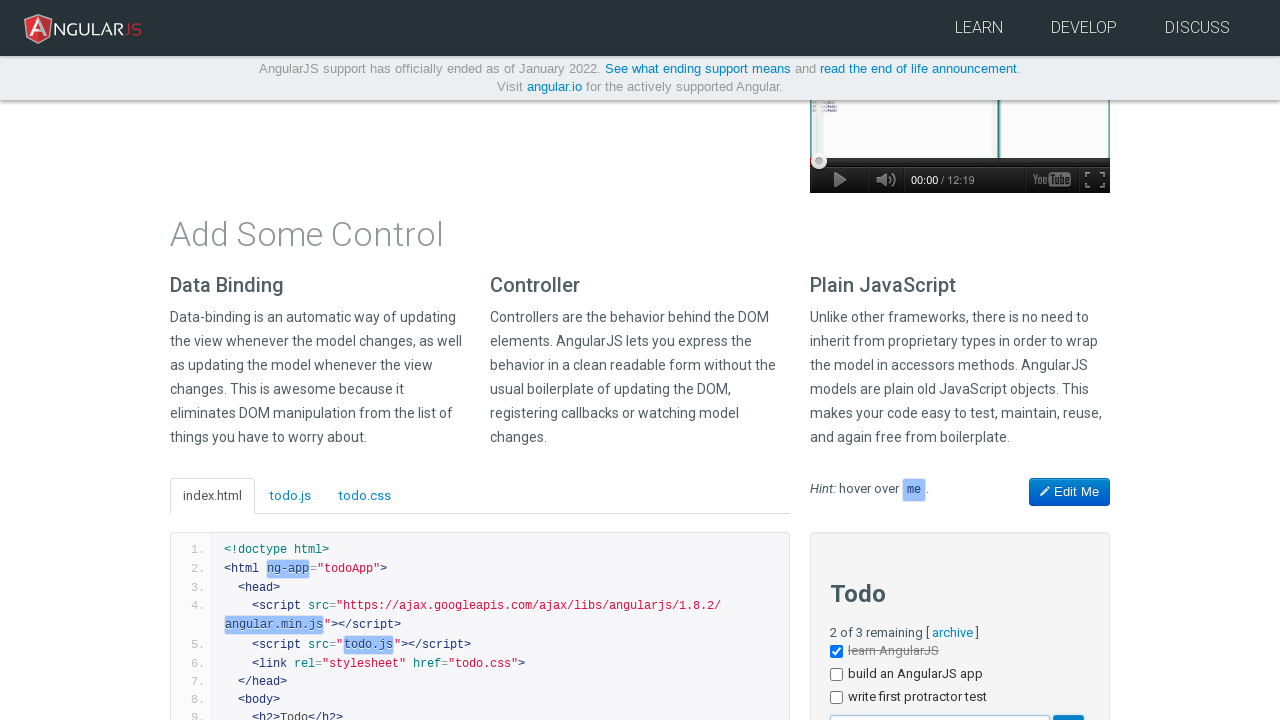

Verified new todo item appeared in the list
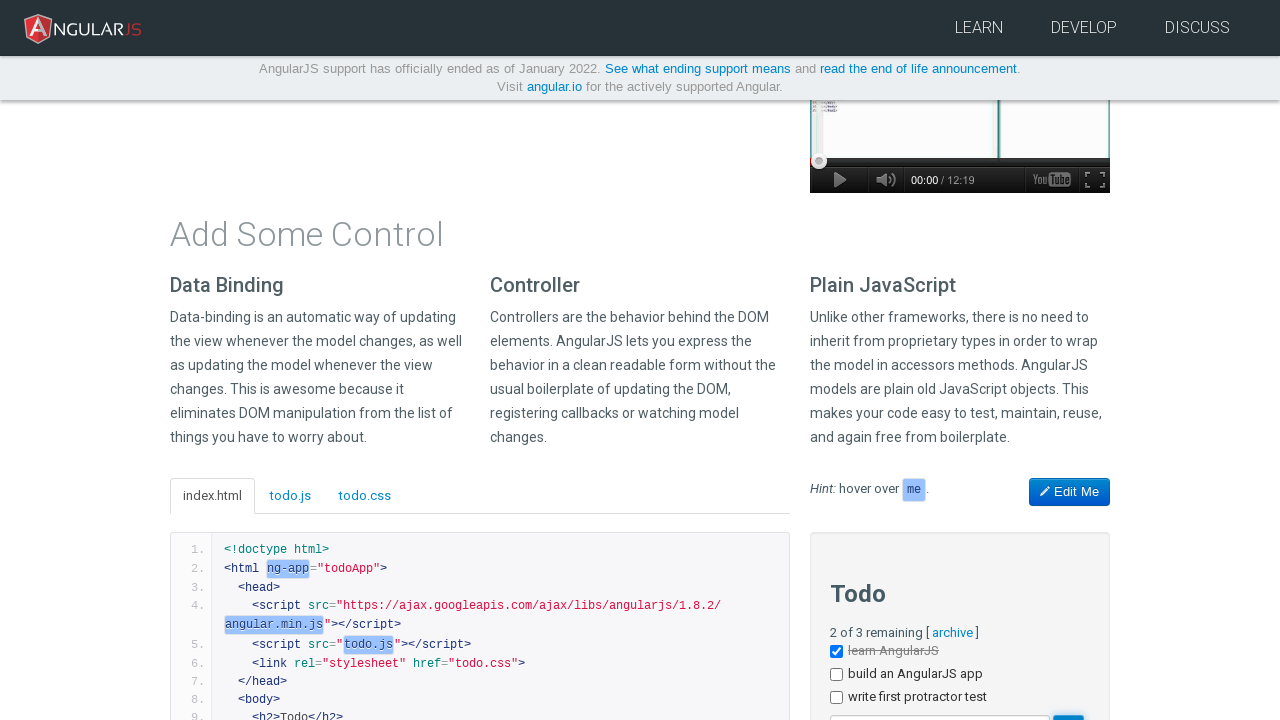

Clicked checkbox to mark the new todo as complete at (836, 698) on li:nth-child(3) input[type='checkbox']
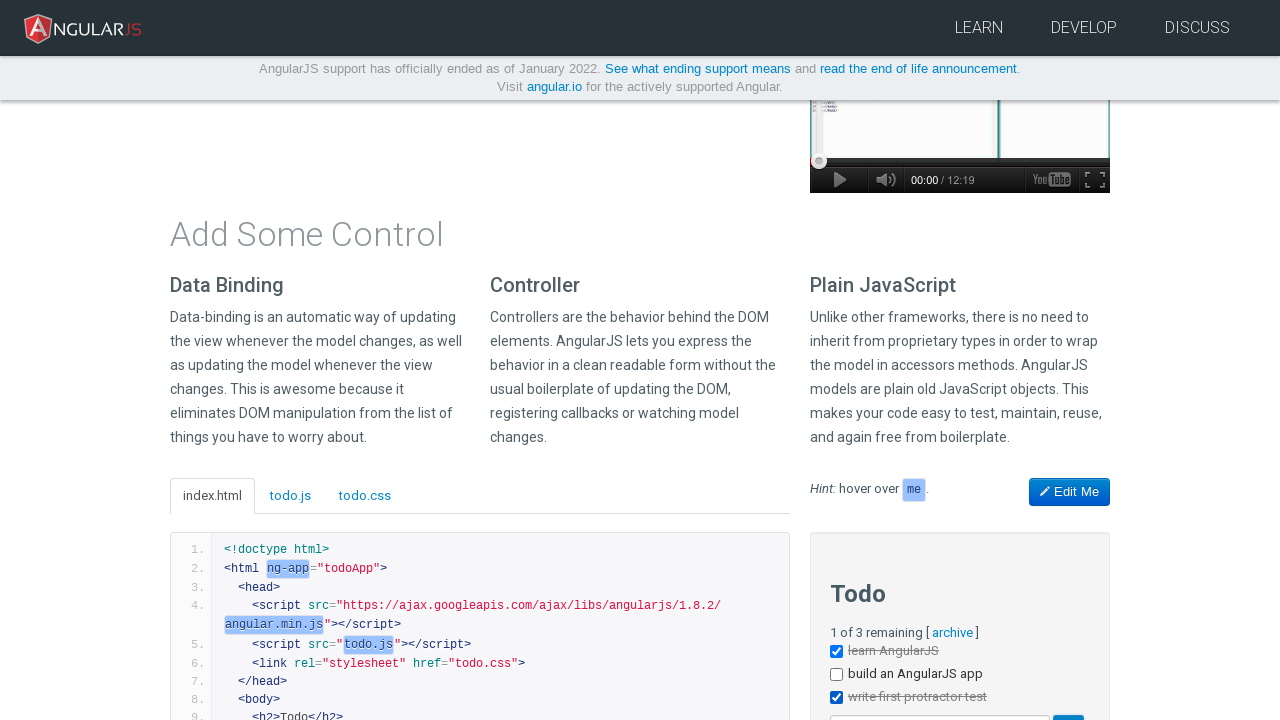

Verified completed todo item is displayed with done-true class
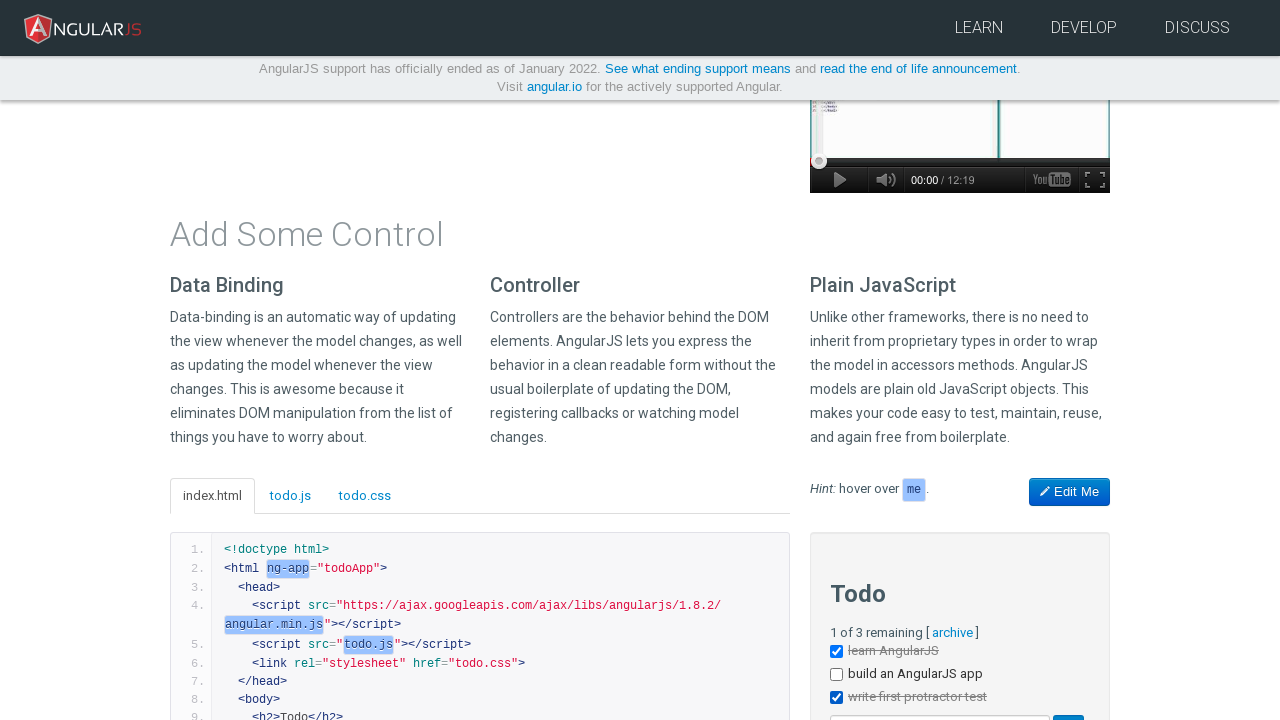

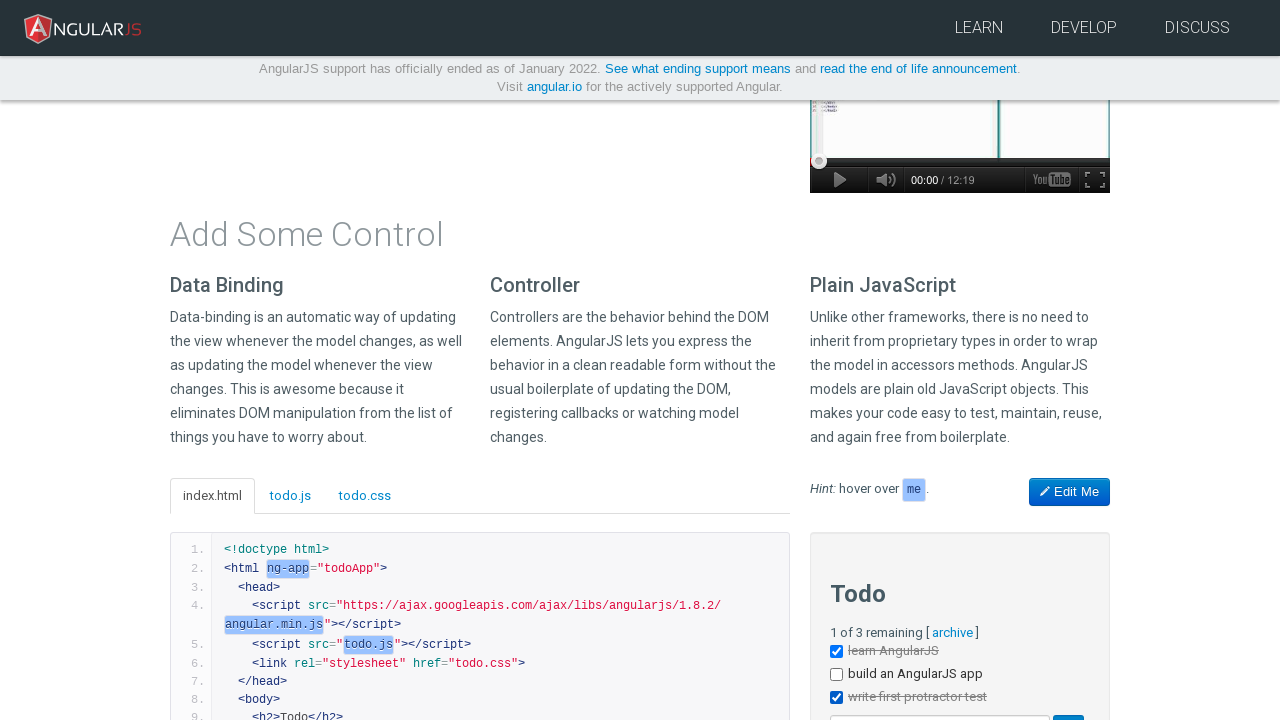